Tests adding a note and then navigating to edit it, verifying the edit page loads with the correct note title

Starting URL: http://backbone-testing.com/notes/app/

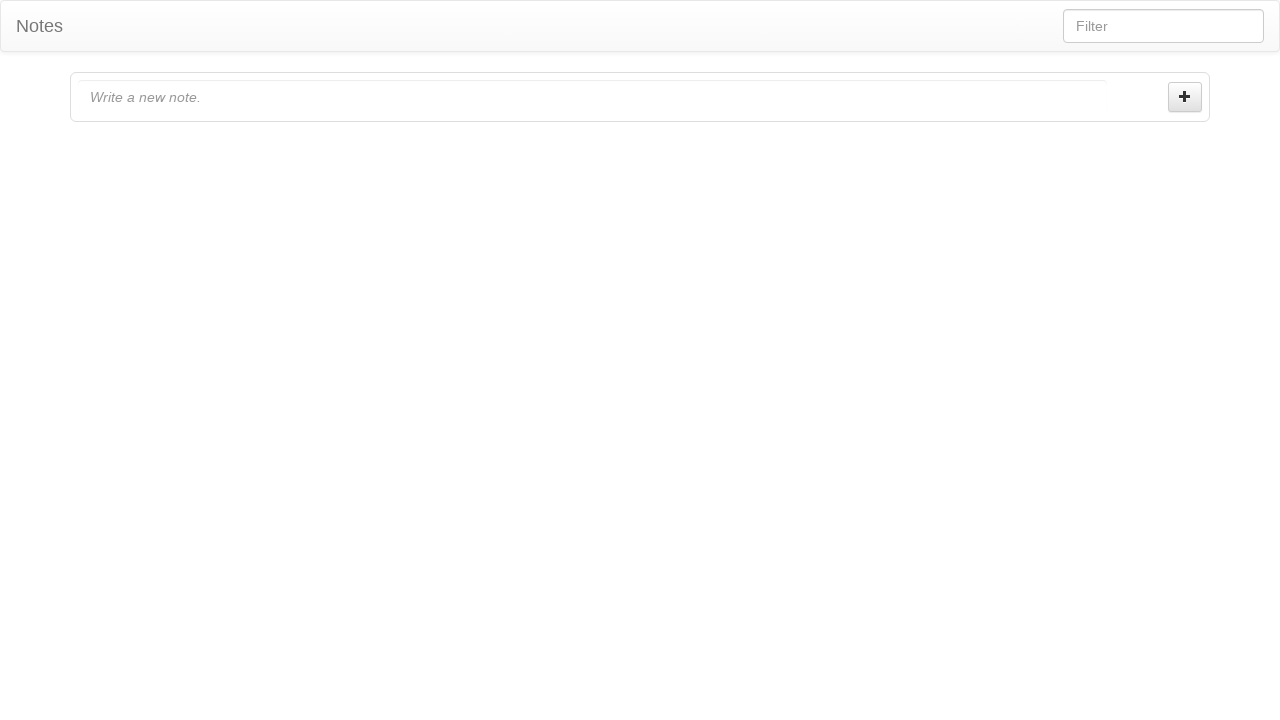

Filled note input field with 'Edit Test' on input#note-new-input
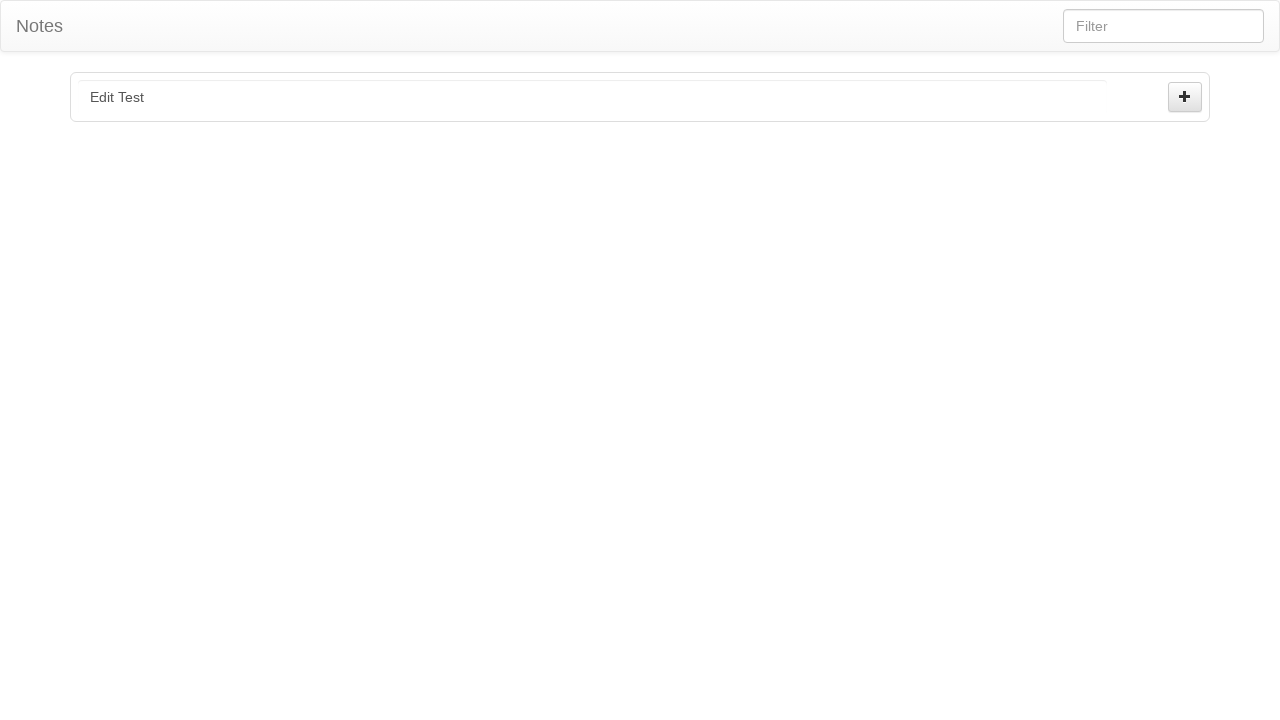

Clicked create button to add new note at (1185, 97) on button#note-create
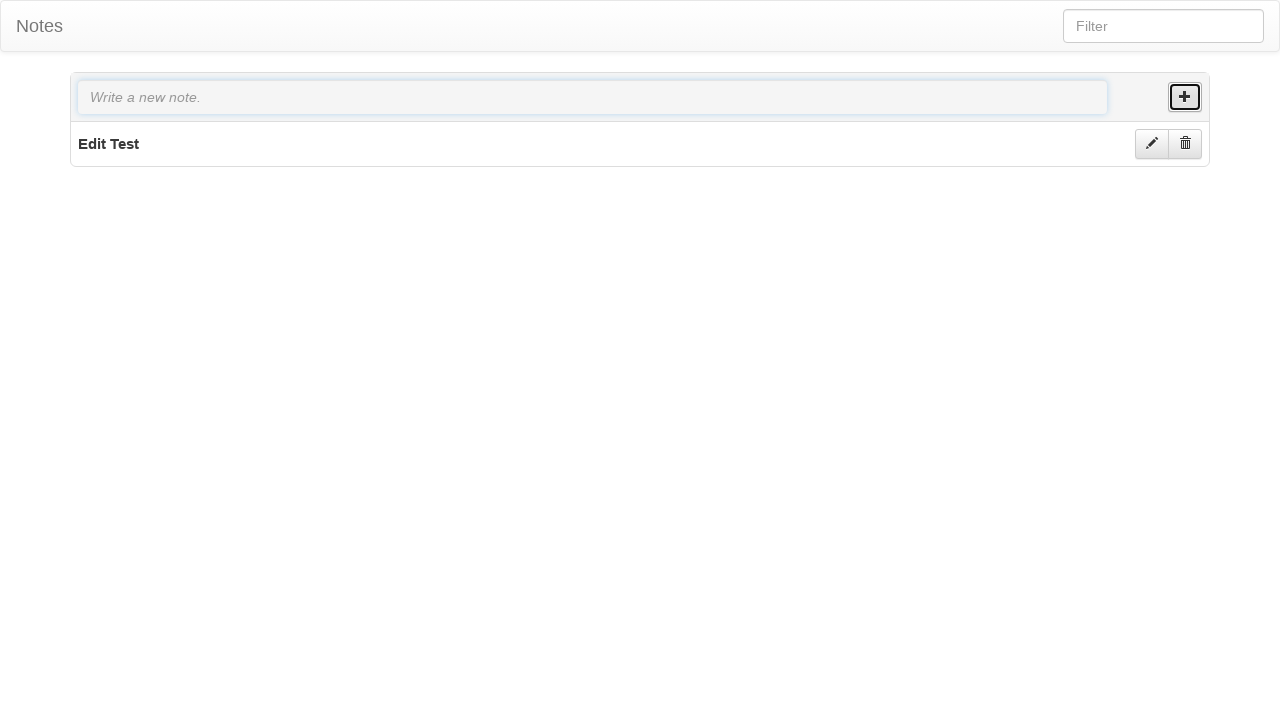

Waited for note title element to appear
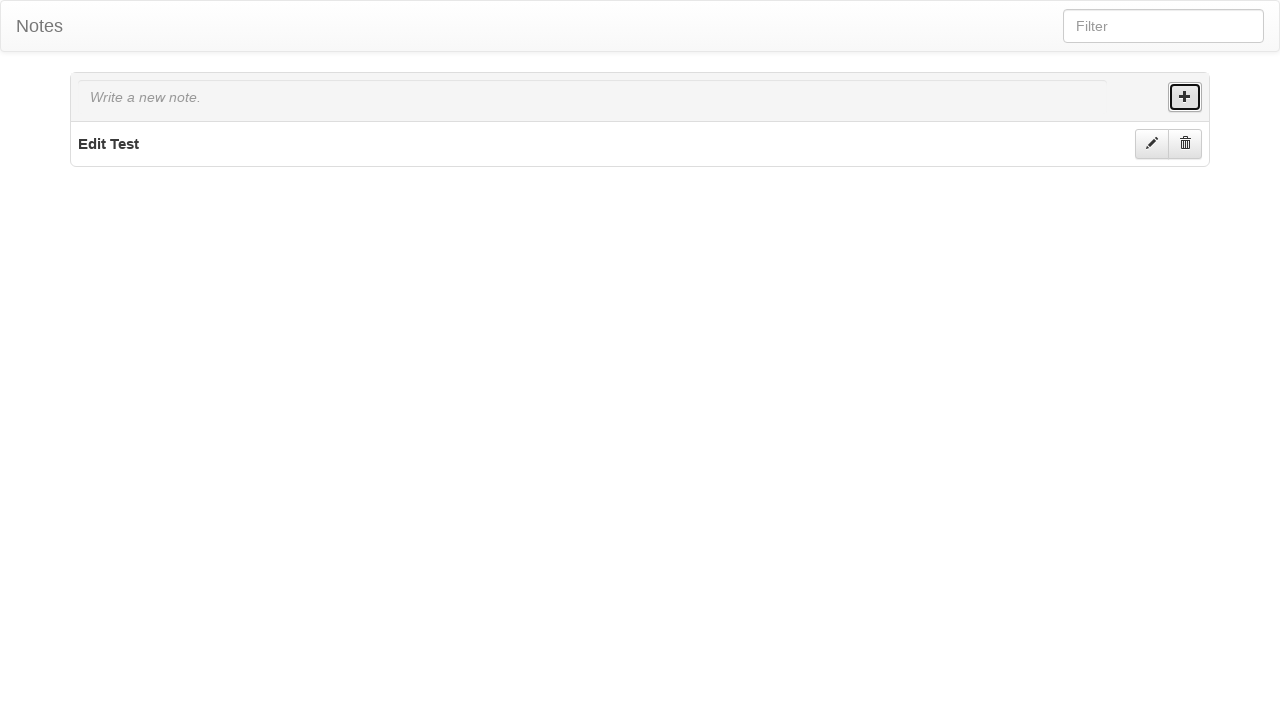

Retrieved note title text: 'Edit Test'
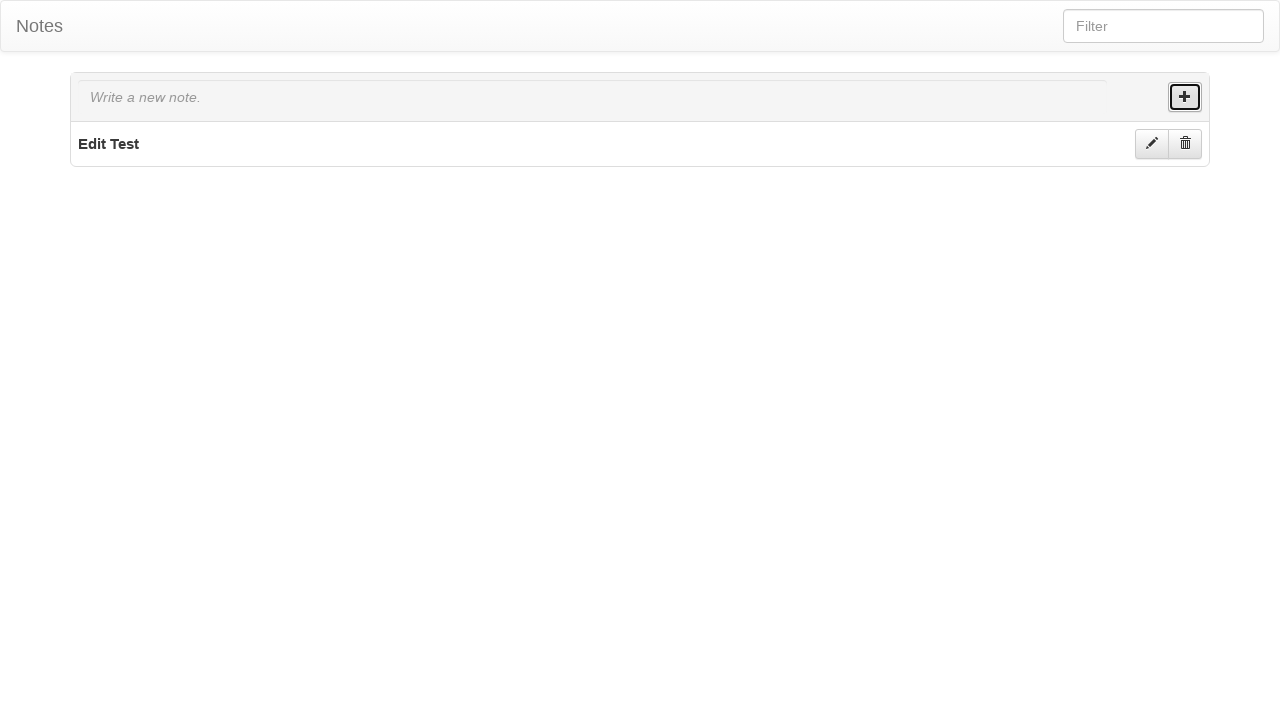

Verified note title matches 'Edit Test'
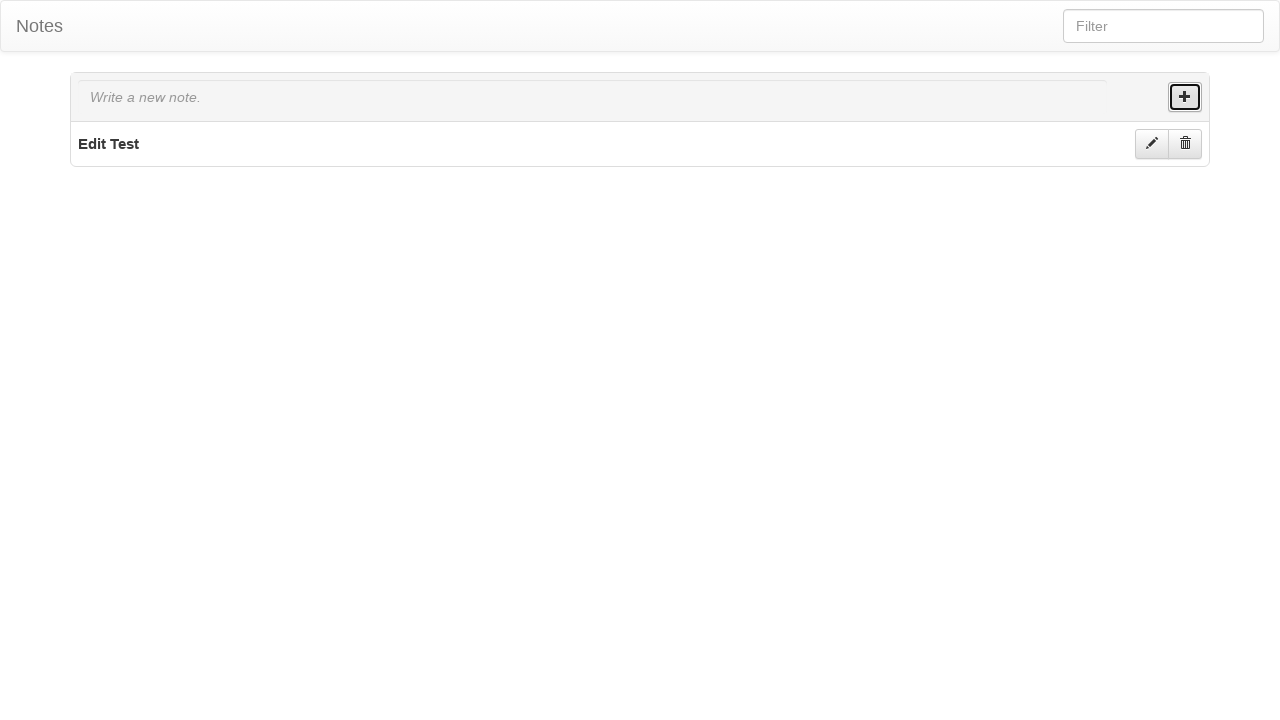

Clicked edit button to navigate to edit page at (1152, 144) on .notes-item .note-edit
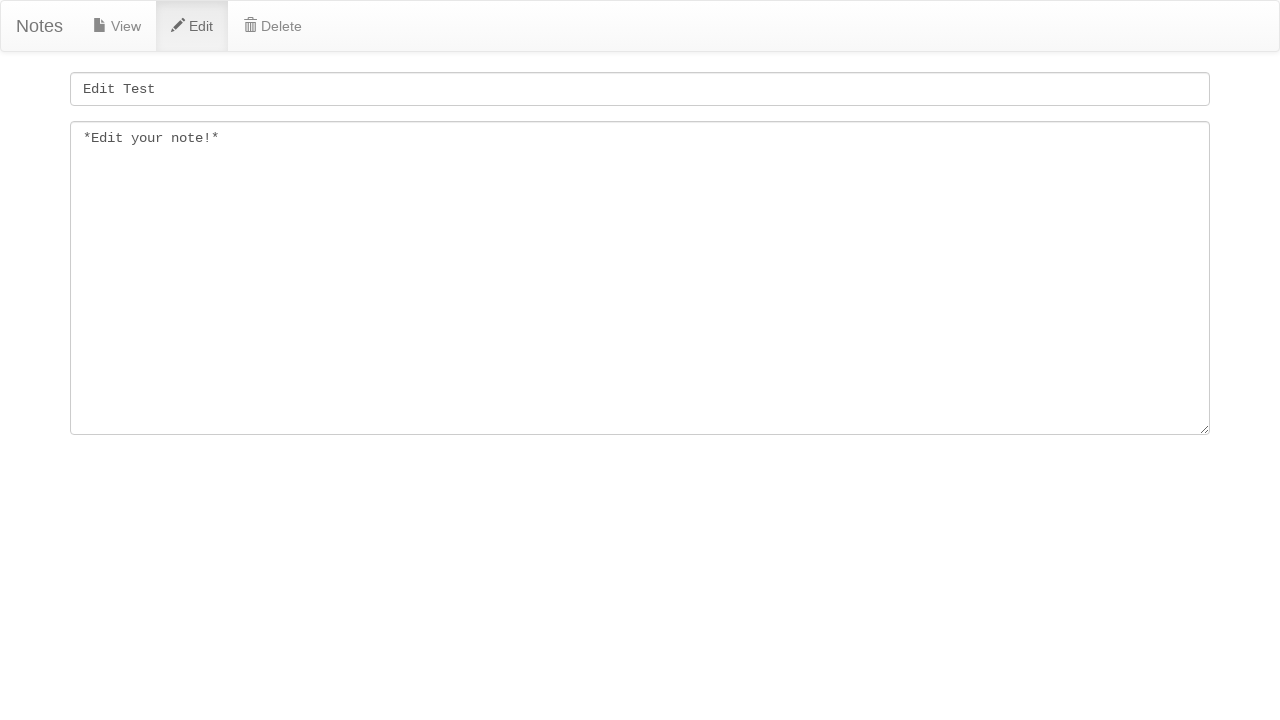

Waited for edit page URL pattern to match '/notes/app/#note/.*/edit'
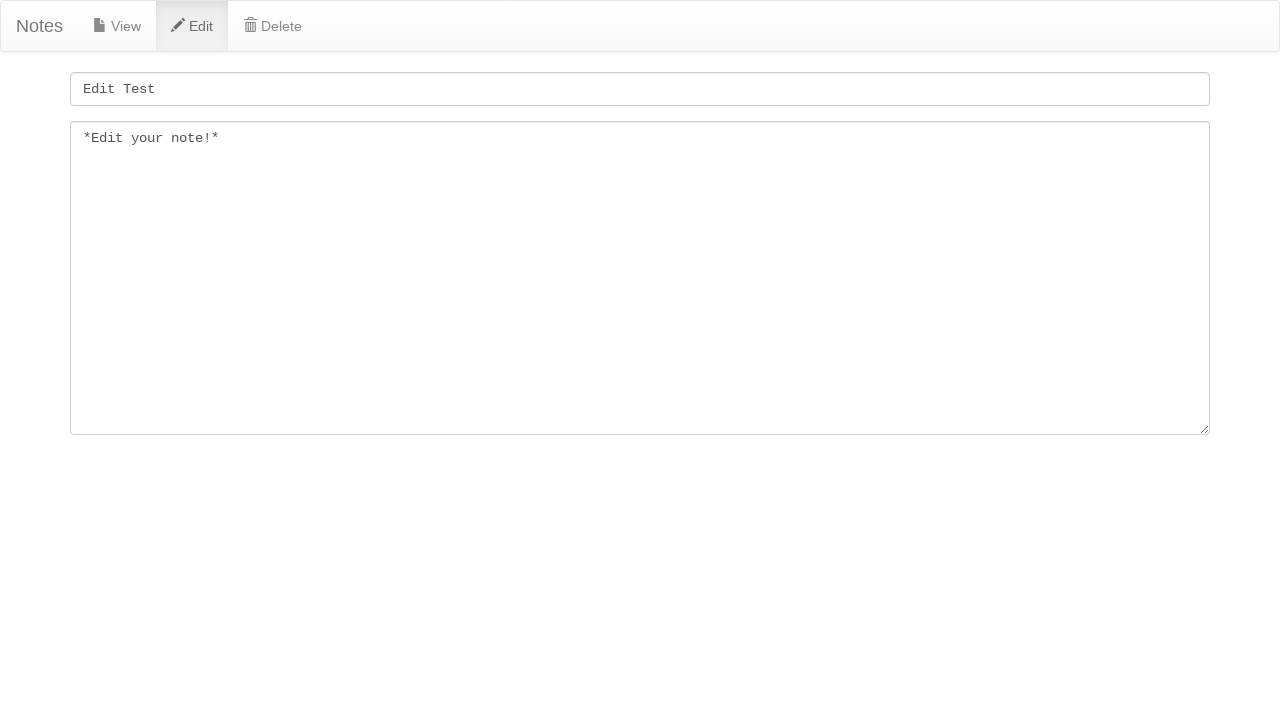

Retrieved input title field value: 'Edit Test'
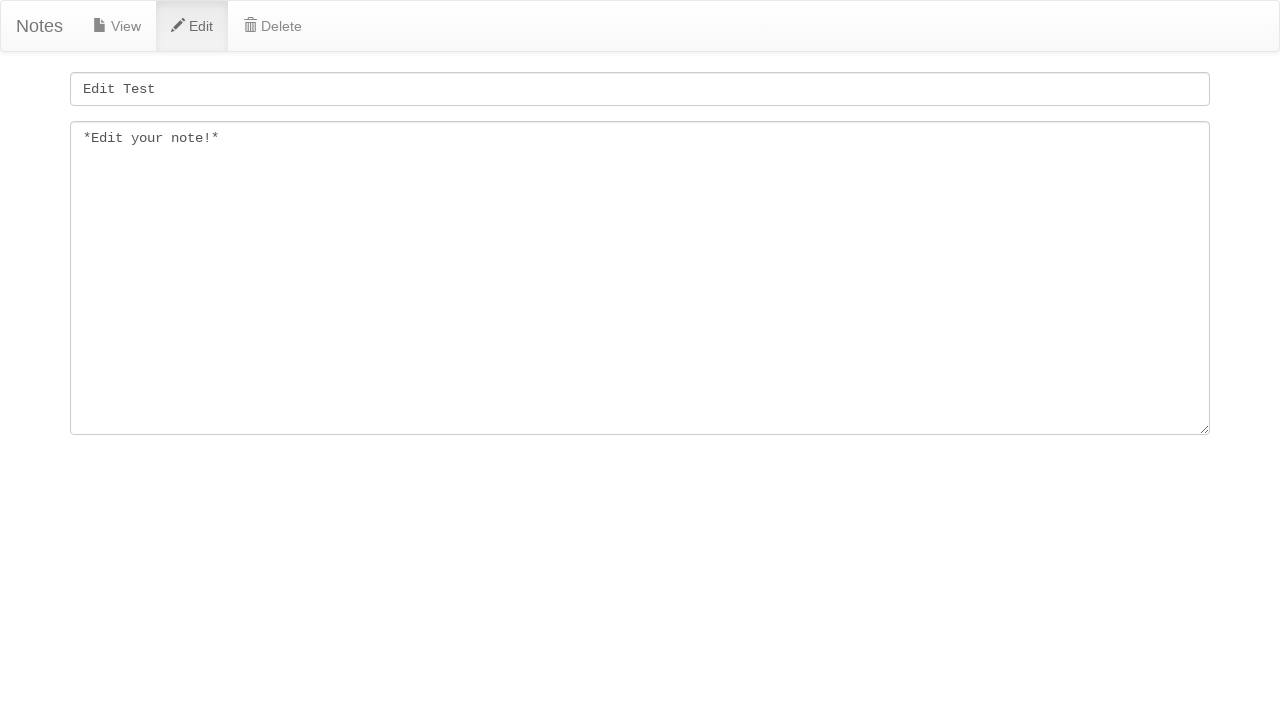

Verified input title field contains 'Edit Test'
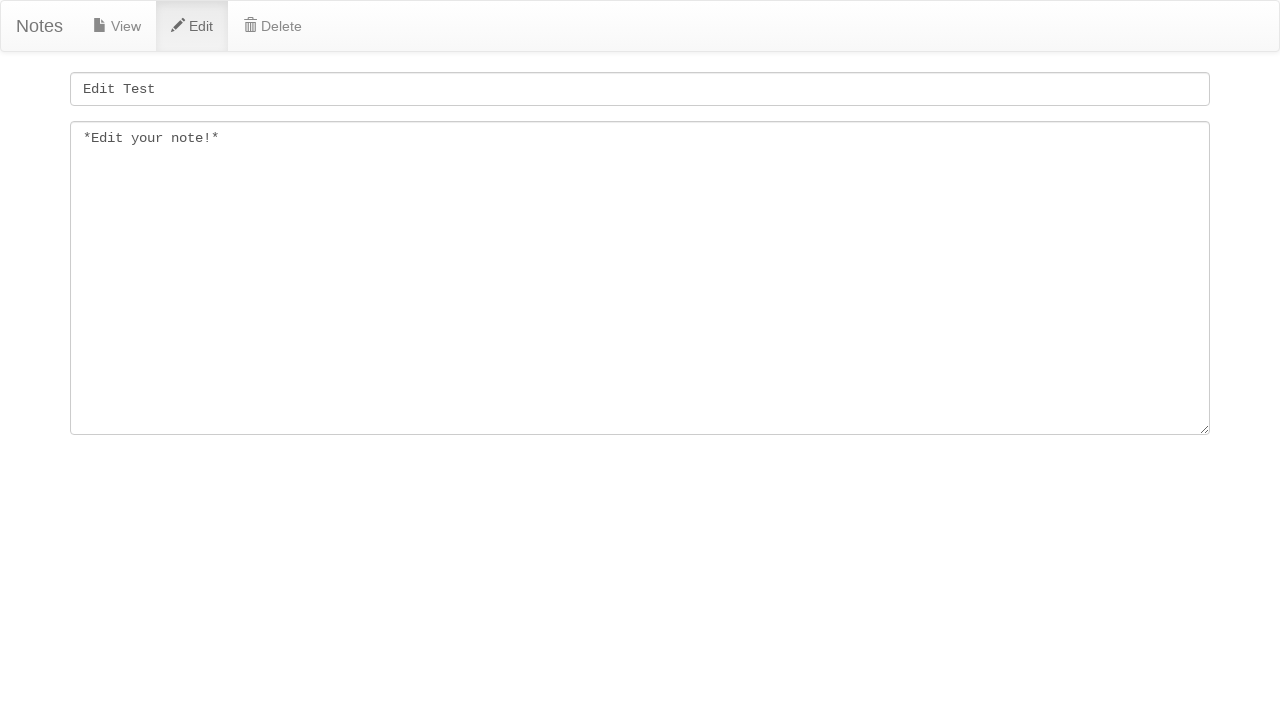

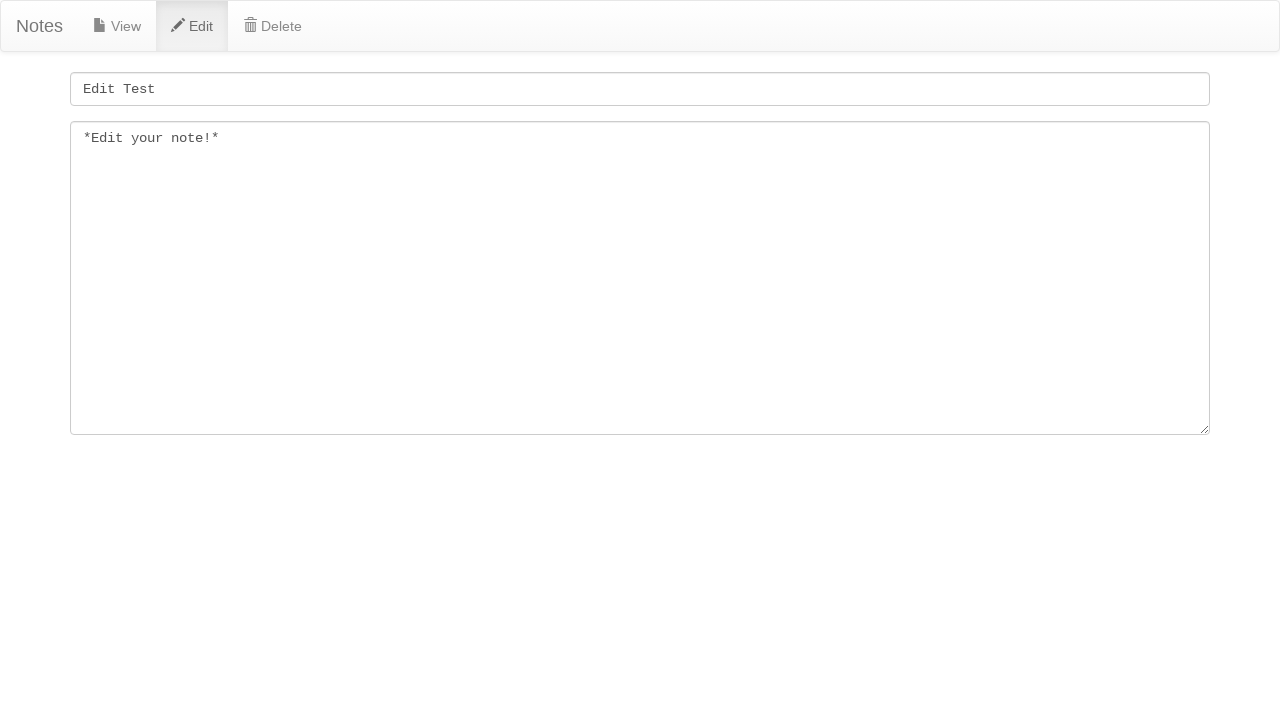